Navigates to the Rahul Shetty Academy Automation Practice page and verifies it loads successfully

Starting URL: https://rahulshettyacademy.com/AutomationPractice/

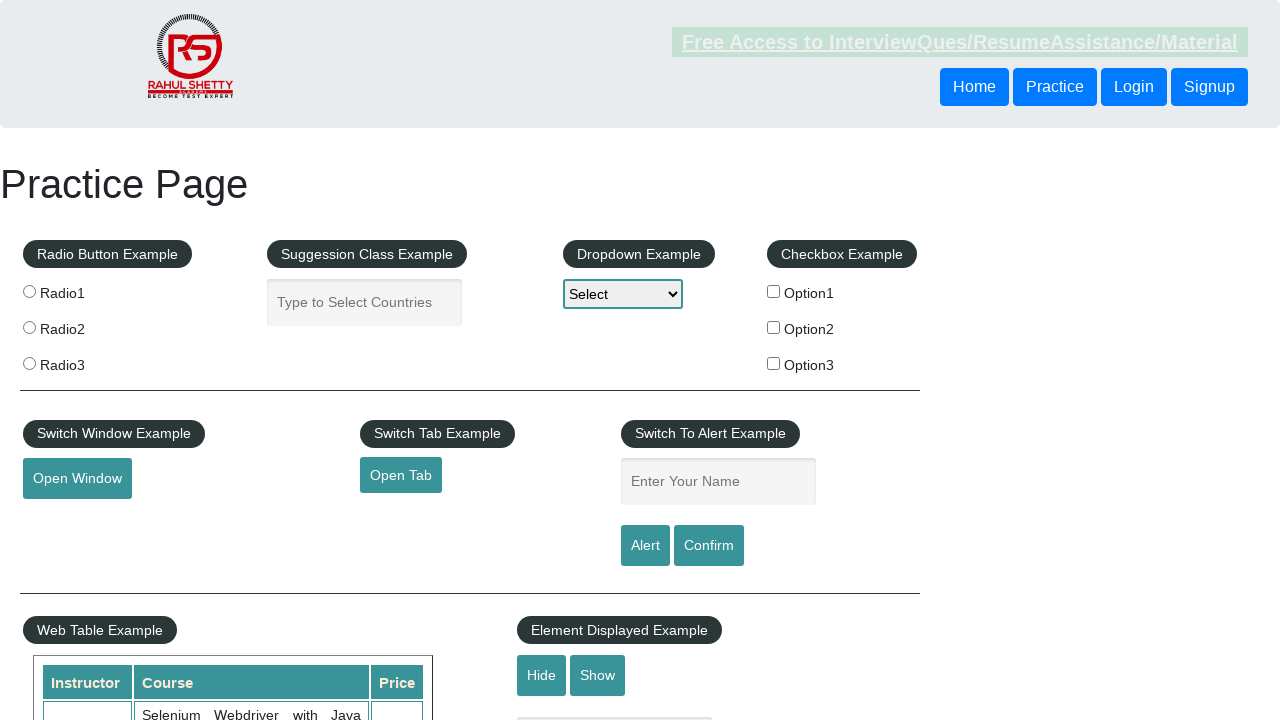

Waited for DOM content to load on Rahul Shetty Academy Automation Practice page
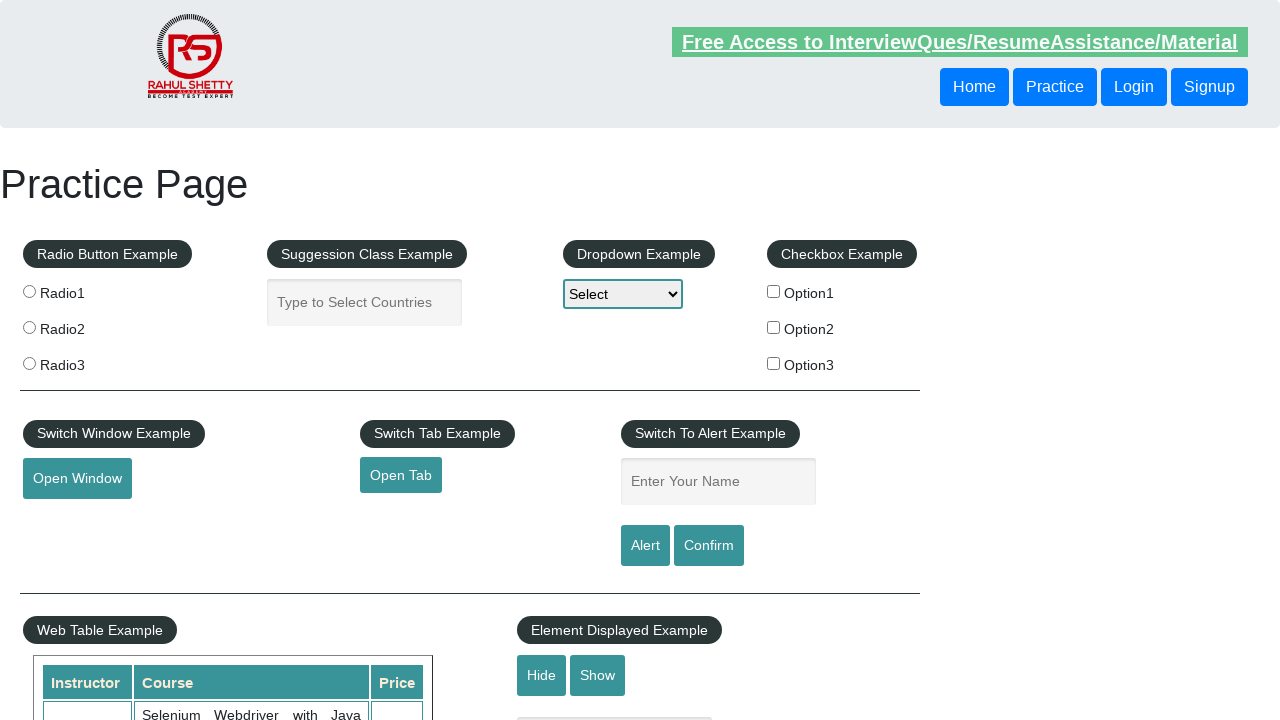

Verified body element is present on the page
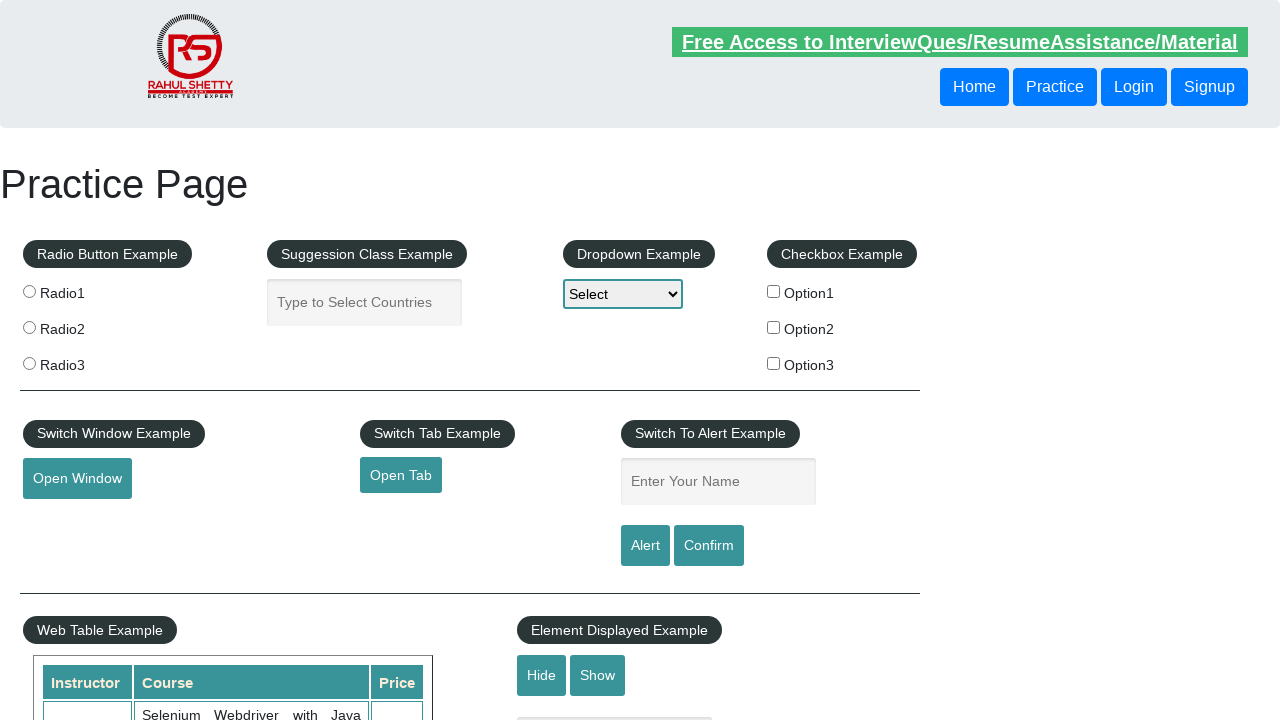

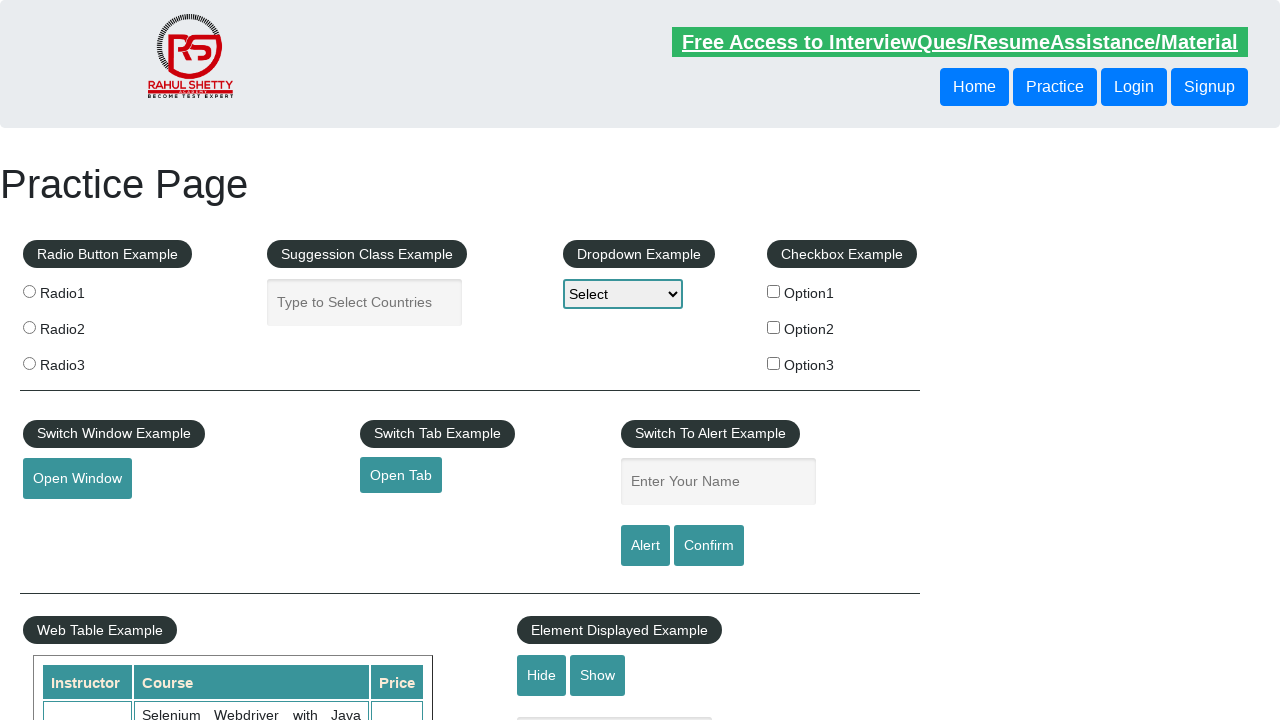